Tests registration form by filling all input fields and verifying successful registration

Starting URL: http://suninjuly.github.io/registration2.html

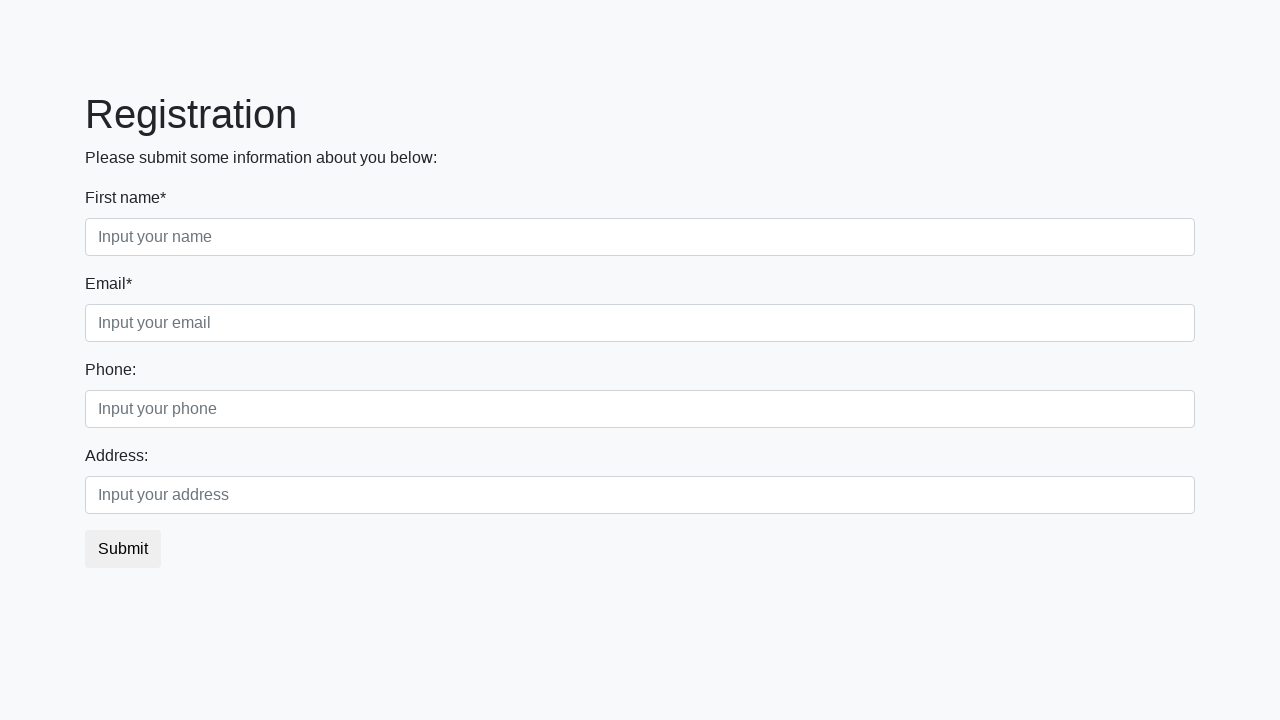

Filled input field with 'valid data'
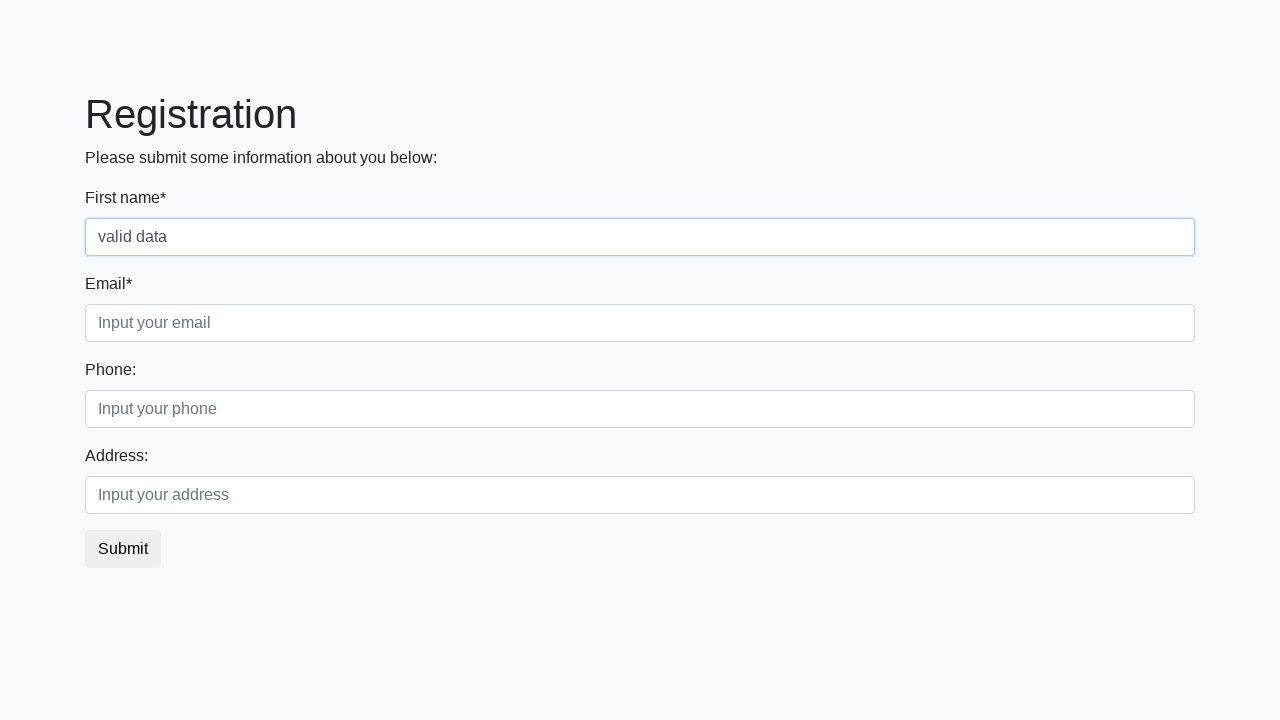

Filled input field with 'valid data'
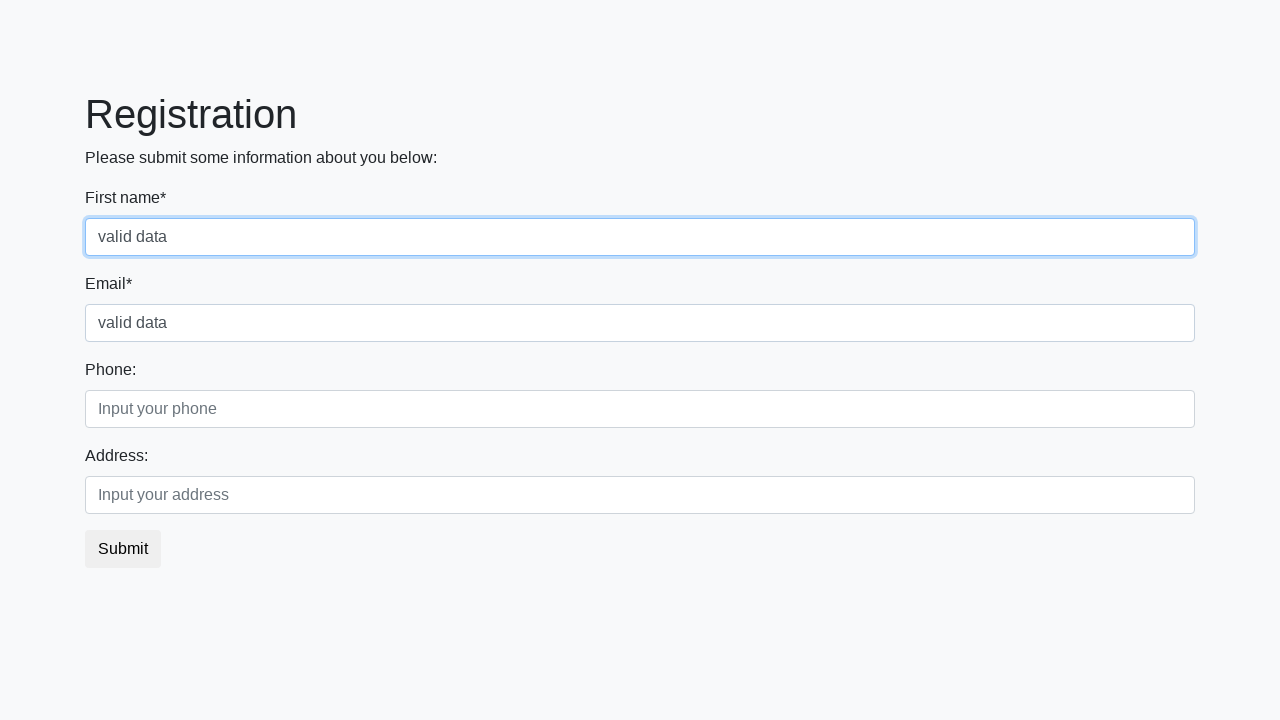

Filled input field with 'valid data'
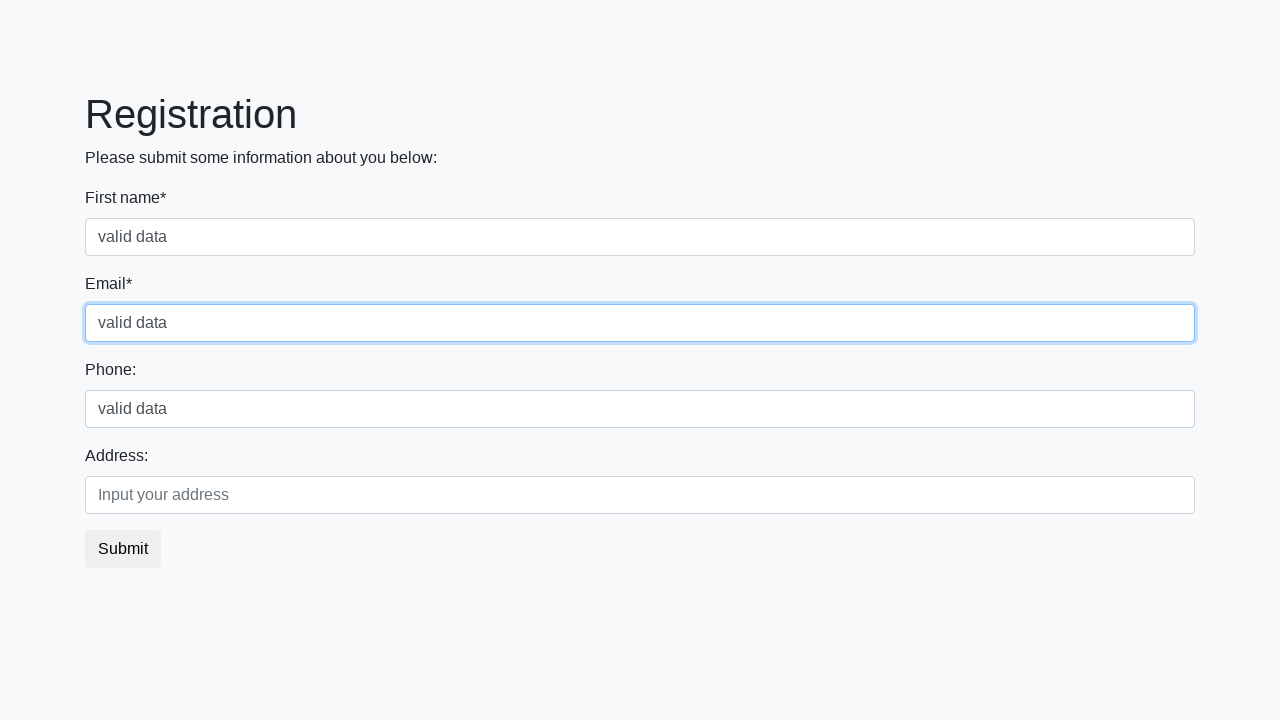

Filled input field with 'valid data'
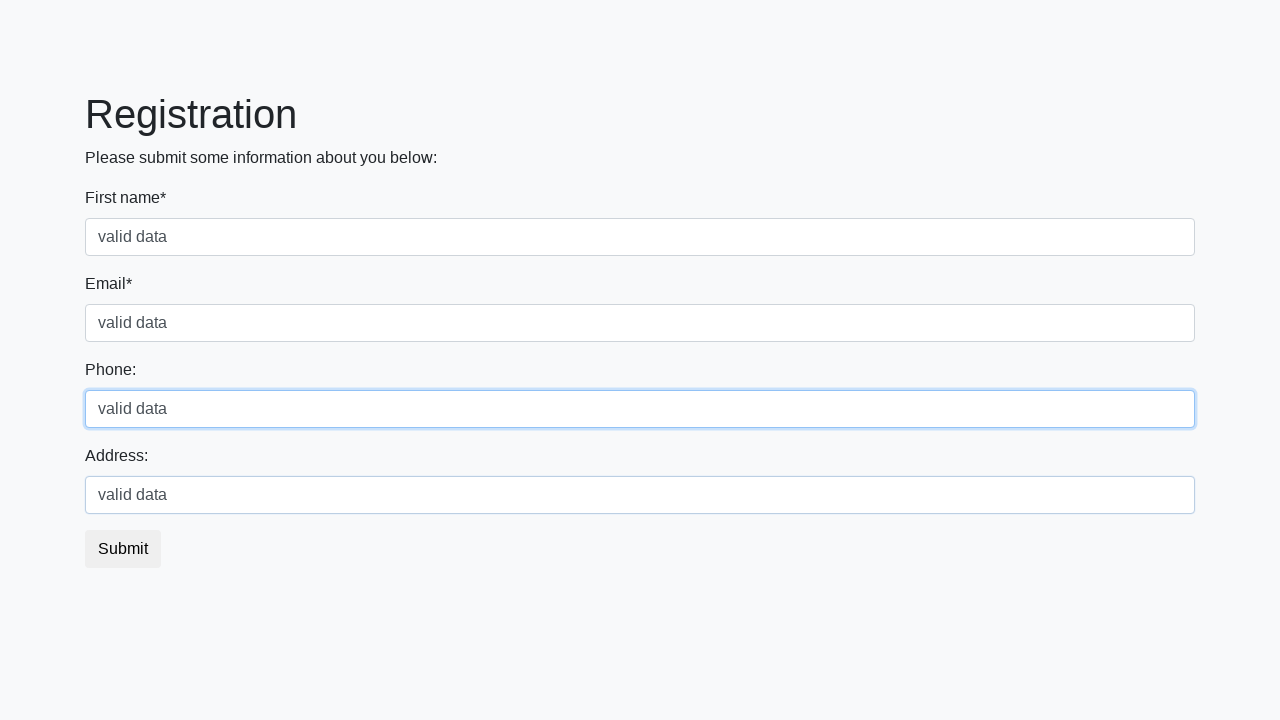

Clicked submit button to register at (123, 549) on button
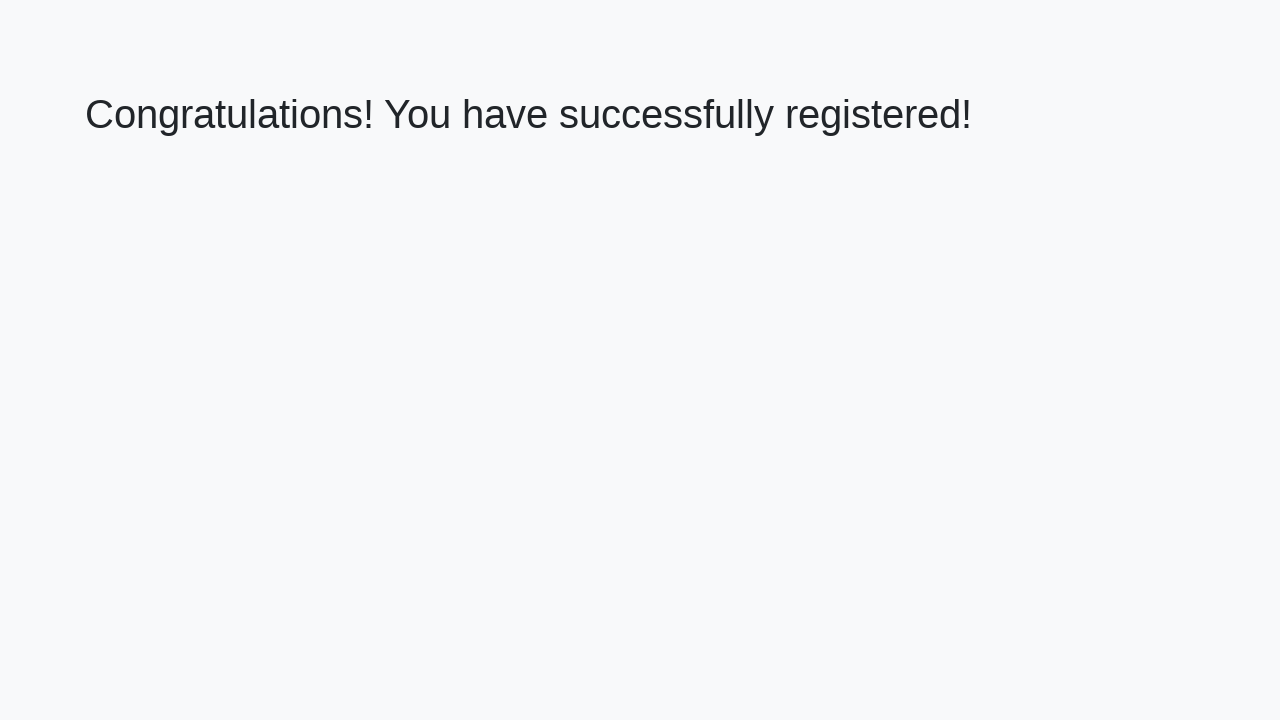

Success message heading loaded
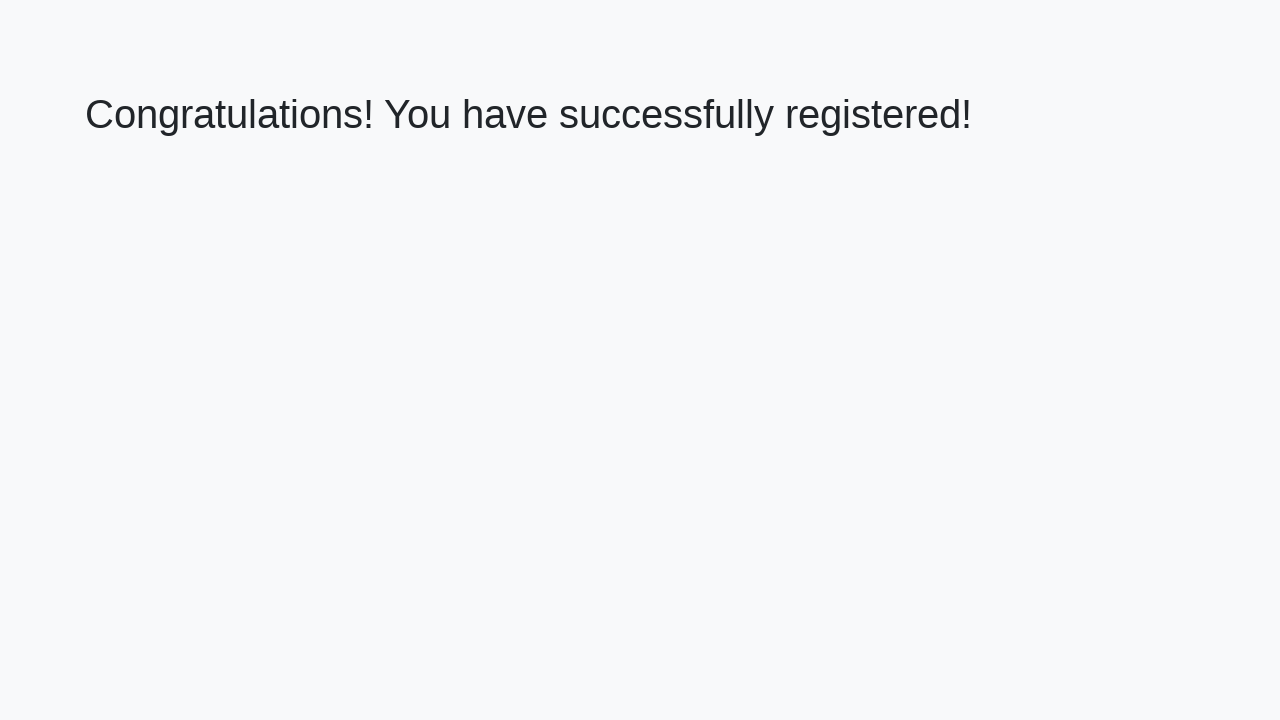

Retrieved success message text content
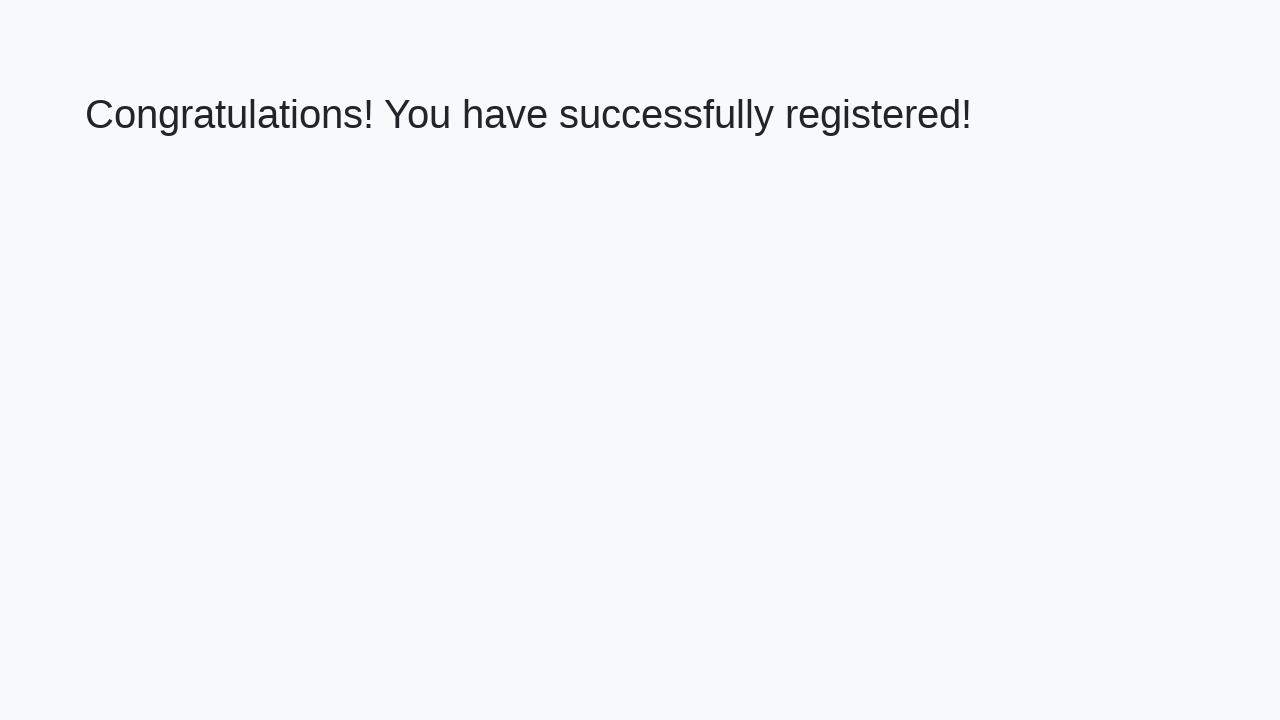

Verified success message: 'Congratulations! You have successfully registered!'
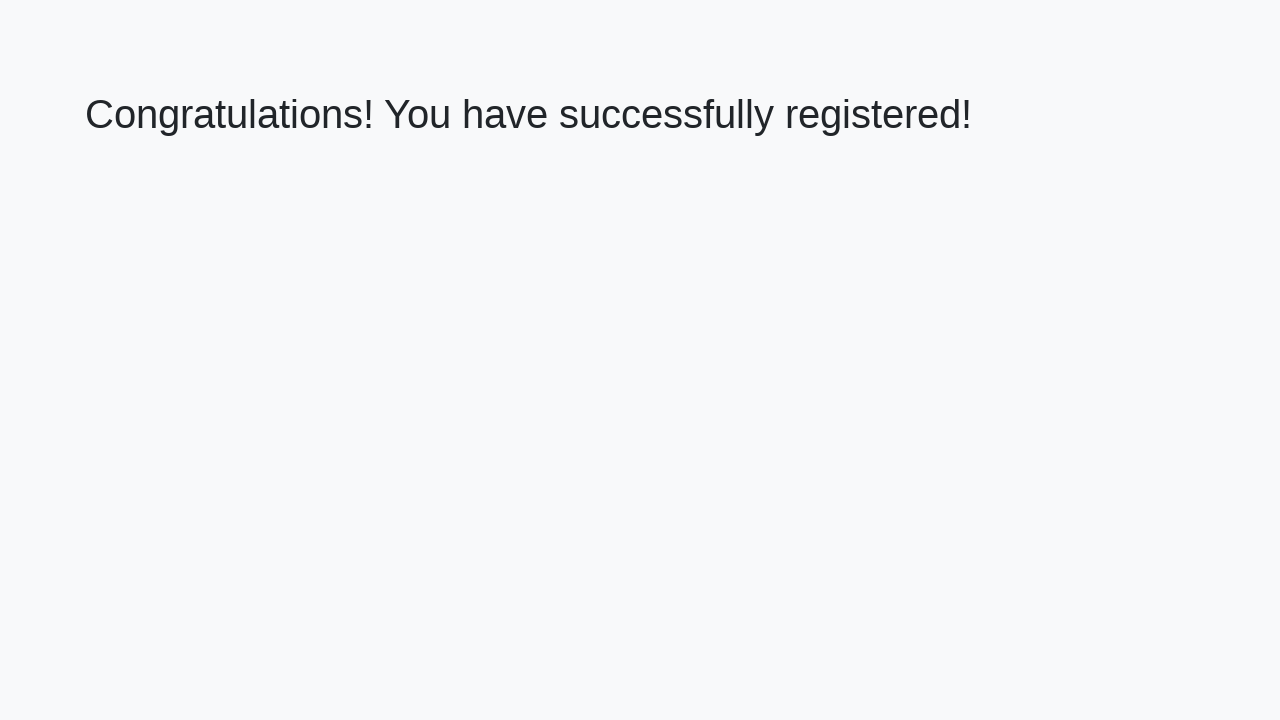

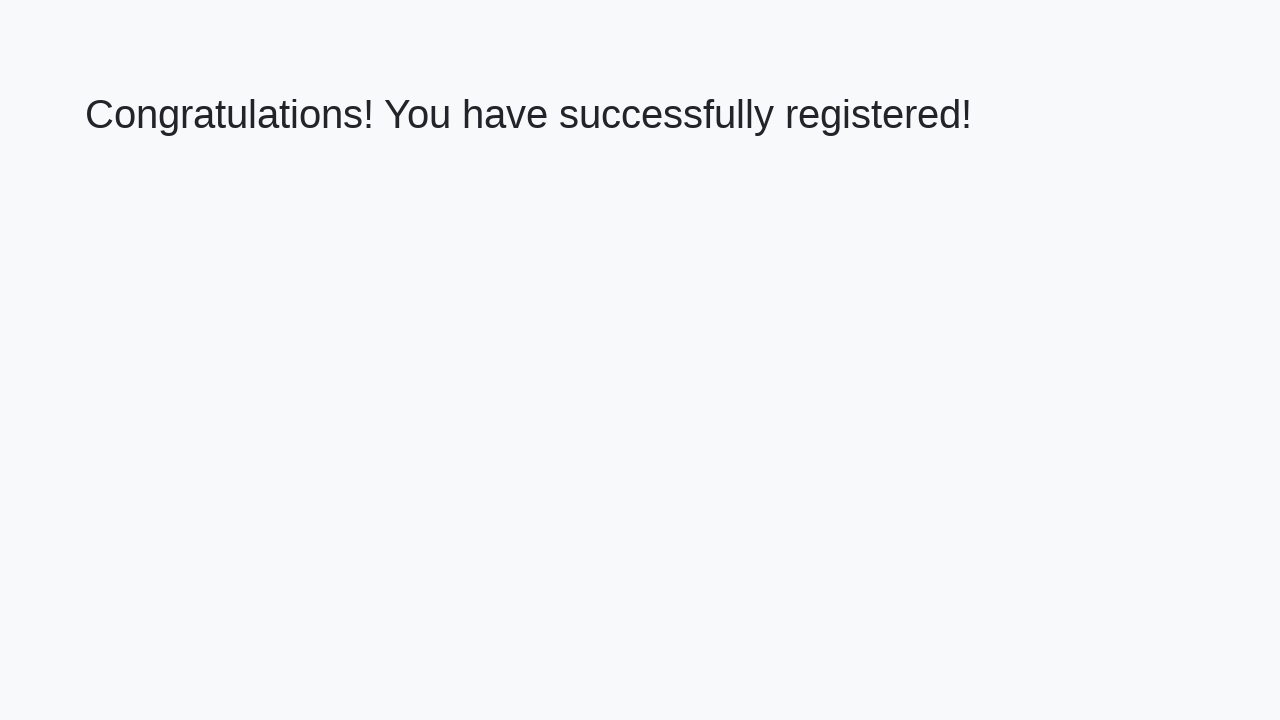